Tests checkbox element state by checking Apple checkbox, verifying its checked state, and conditionally checking either Microsoft or Tesla checkbox based on the result.

Starting URL: https://techglobal-training.com/frontend

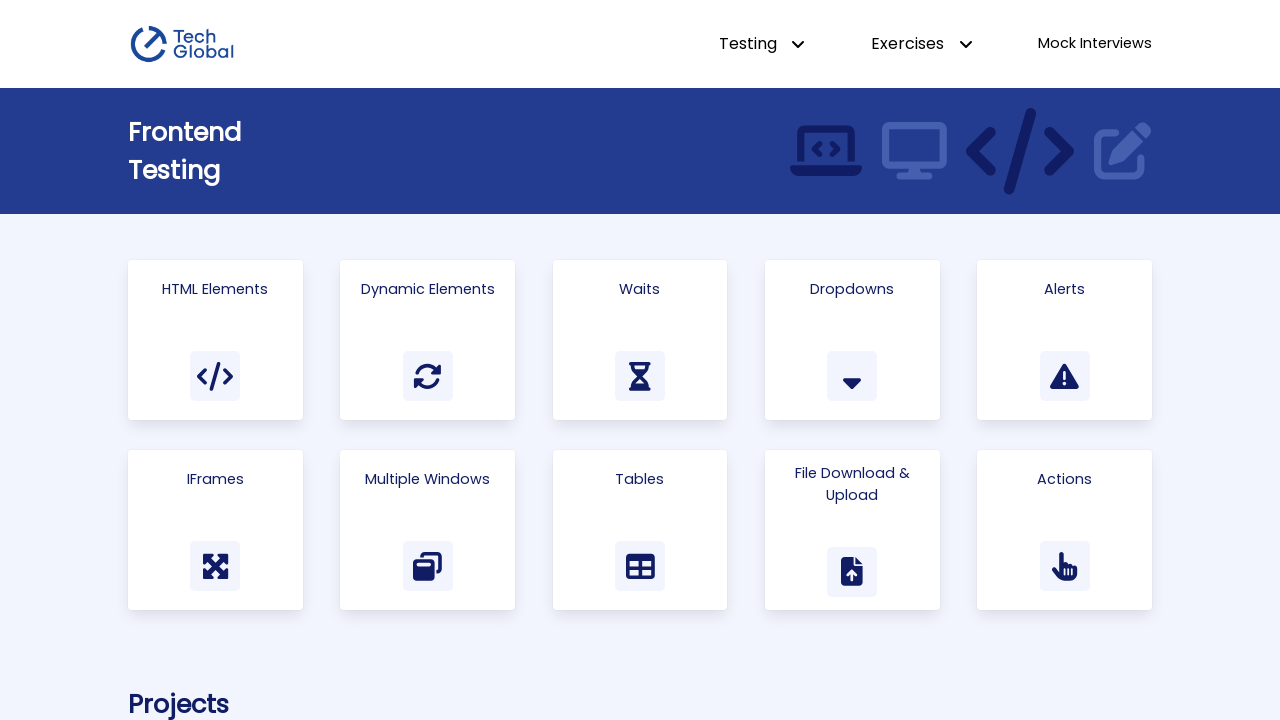

Clicked on HTML Elements link to navigate to test page at (215, 340) on a:has-text('HTML Elements')
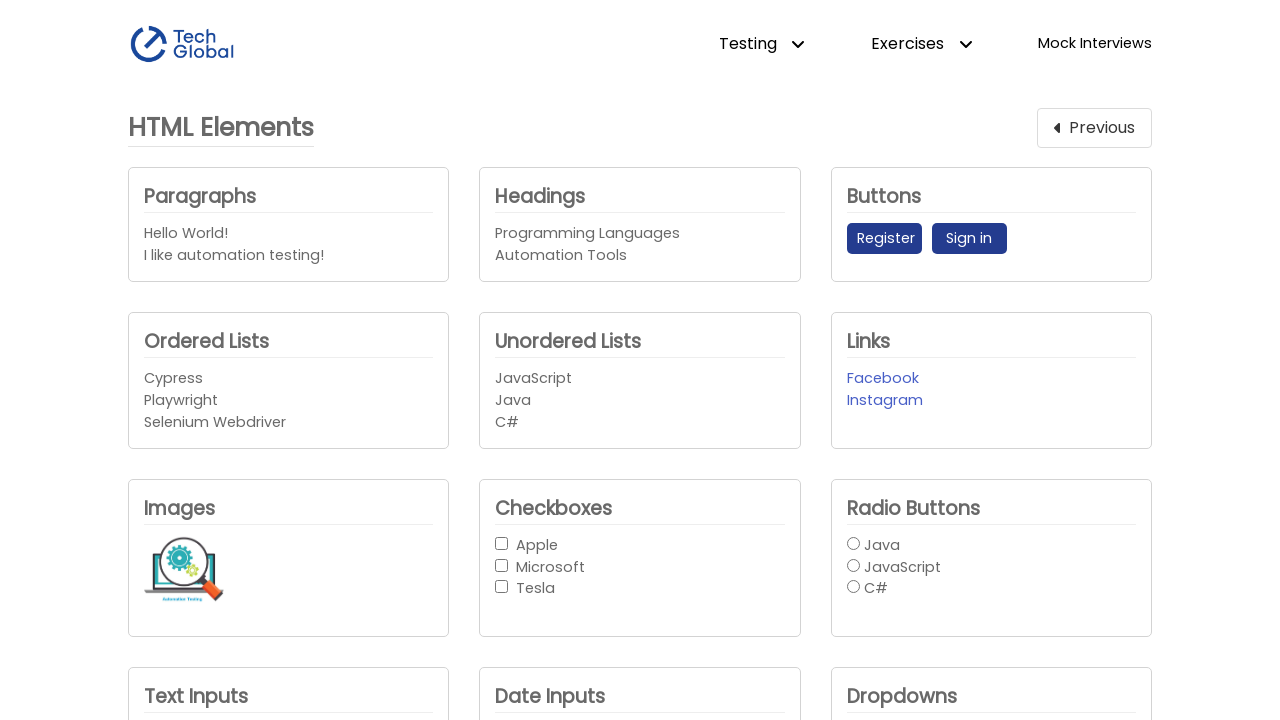

Waited for checkboxes to load
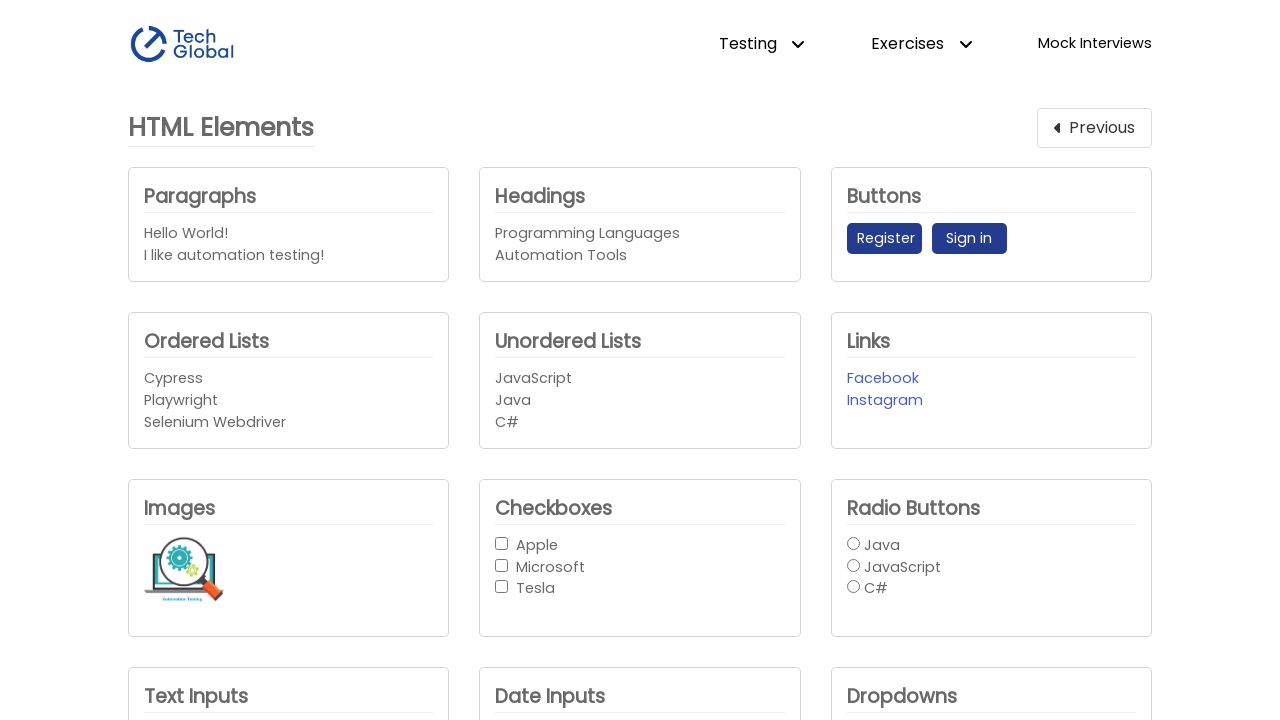

Retrieved Apple checkbox locator
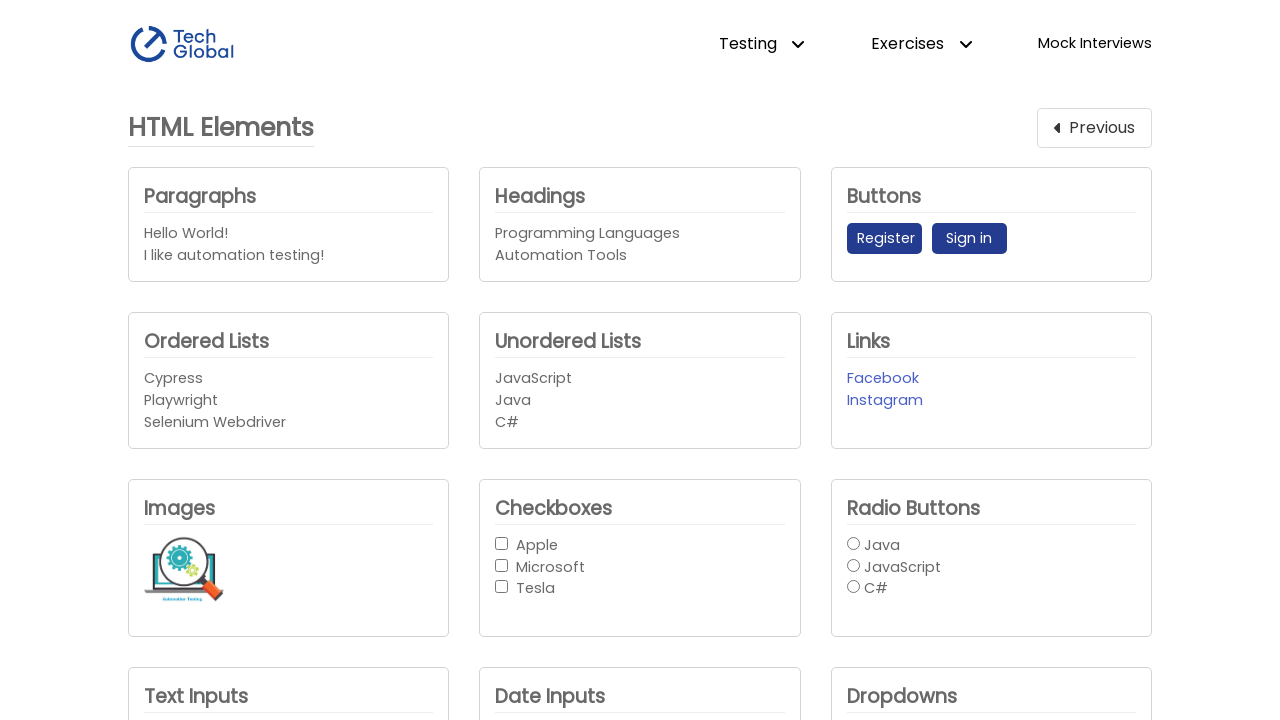

Retrieved Microsoft checkbox locator
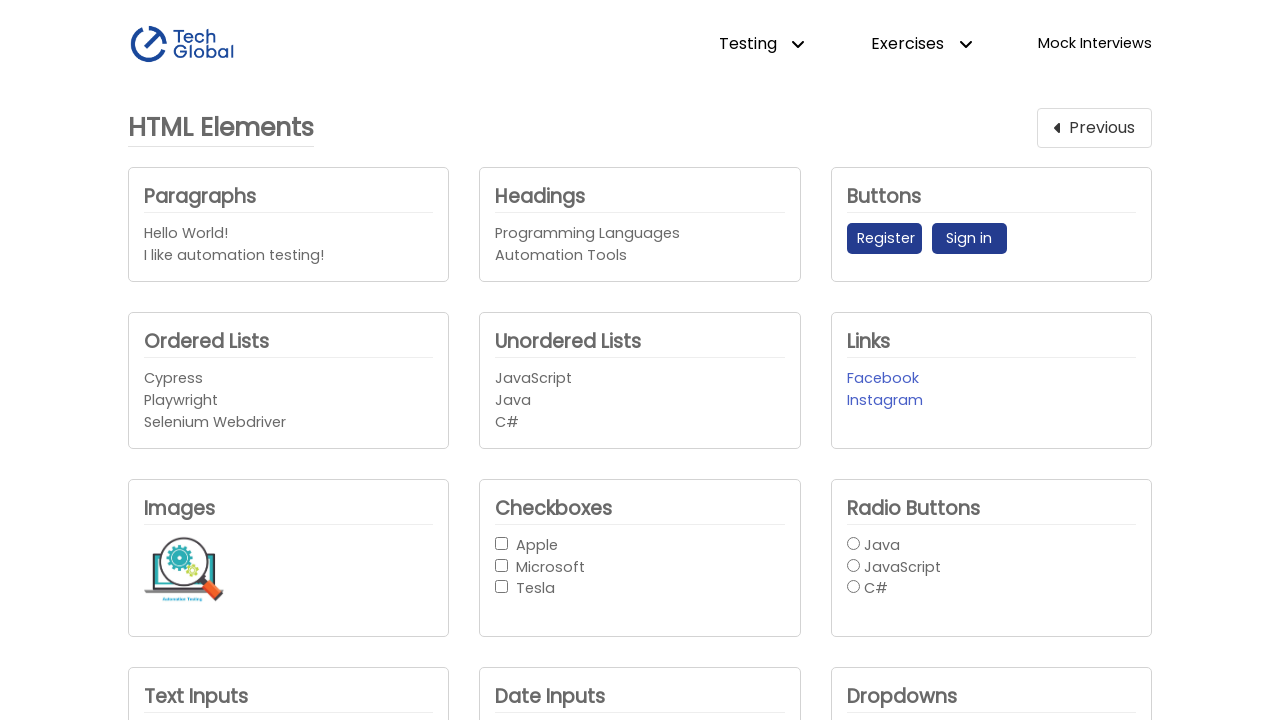

Retrieved Tesla checkbox locator
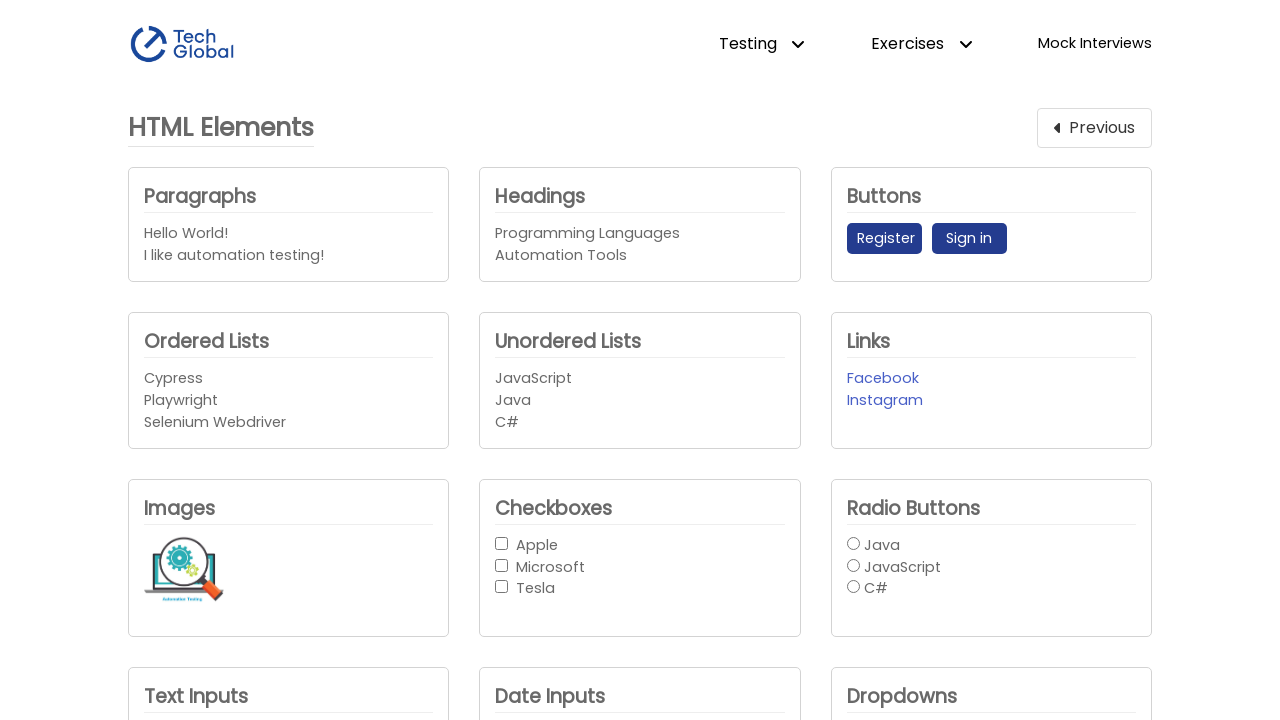

Checked Apple checkbox at (502, 543) on internal:role=checkbox[name="Apple"i]
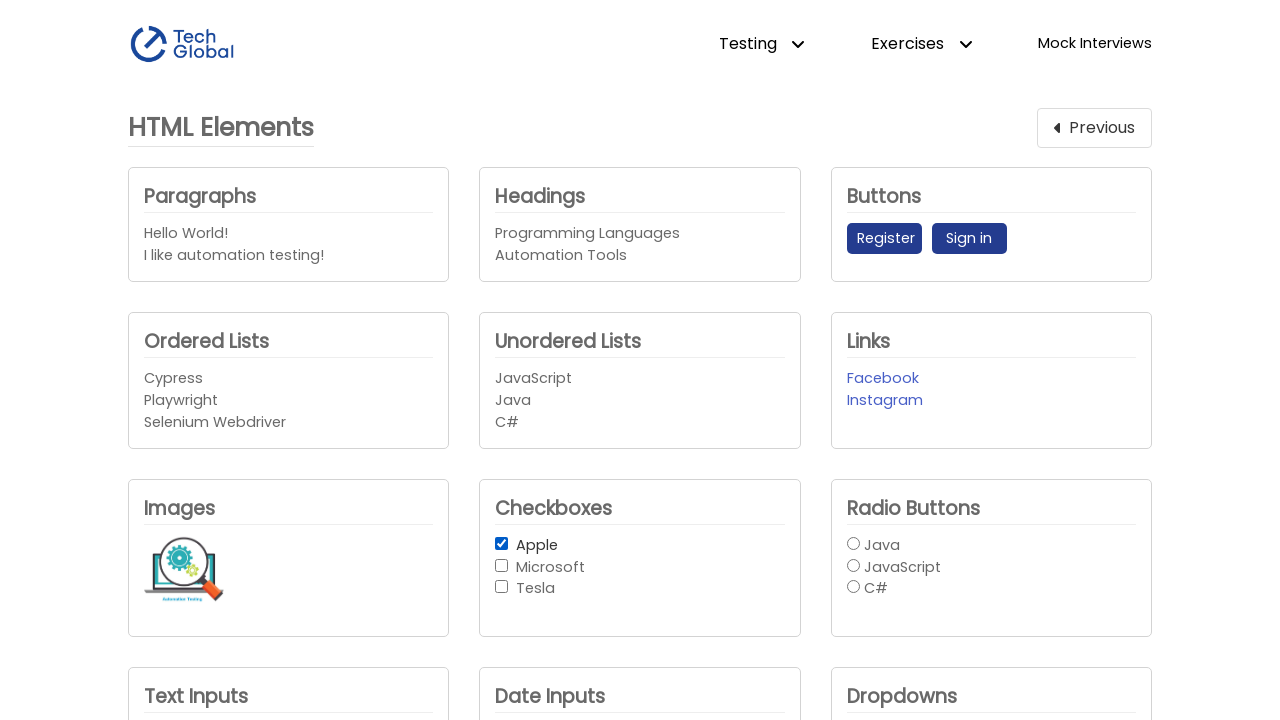

Verified Apple checkbox is checked
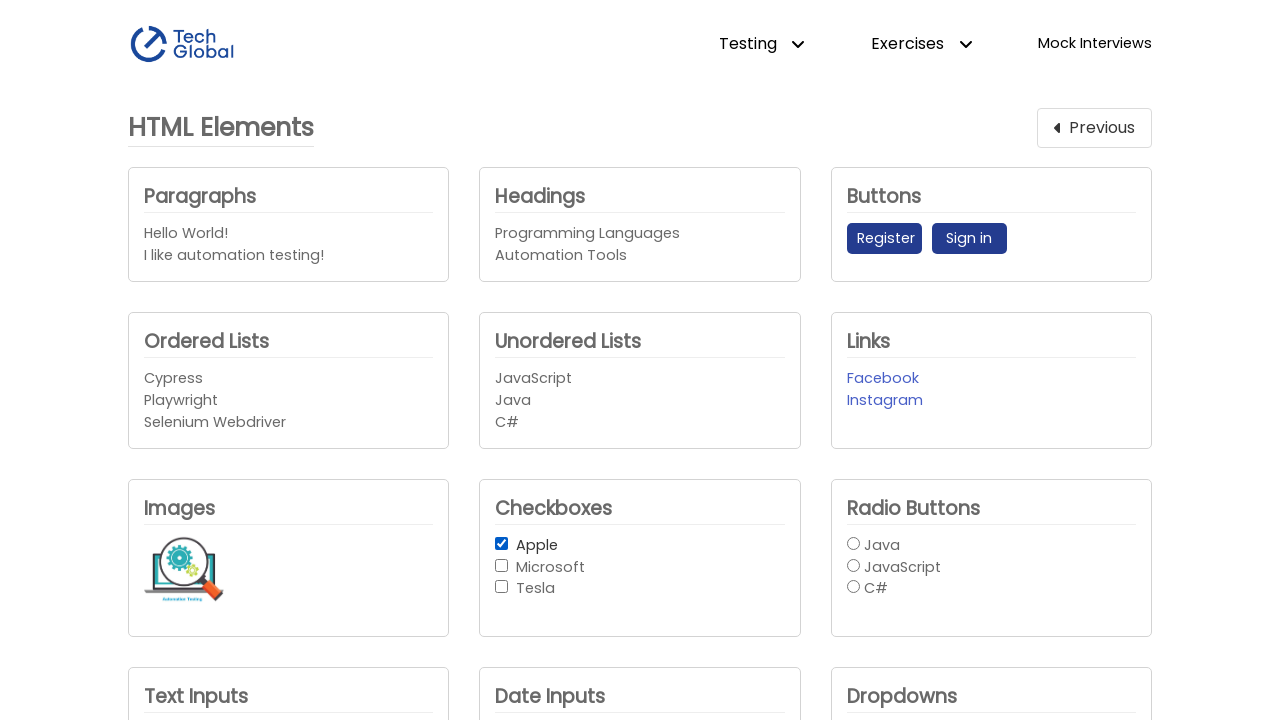

Apple checkbox was checked, so checked Microsoft checkbox at (502, 565) on internal:role=checkbox[name="Microsoft"i]
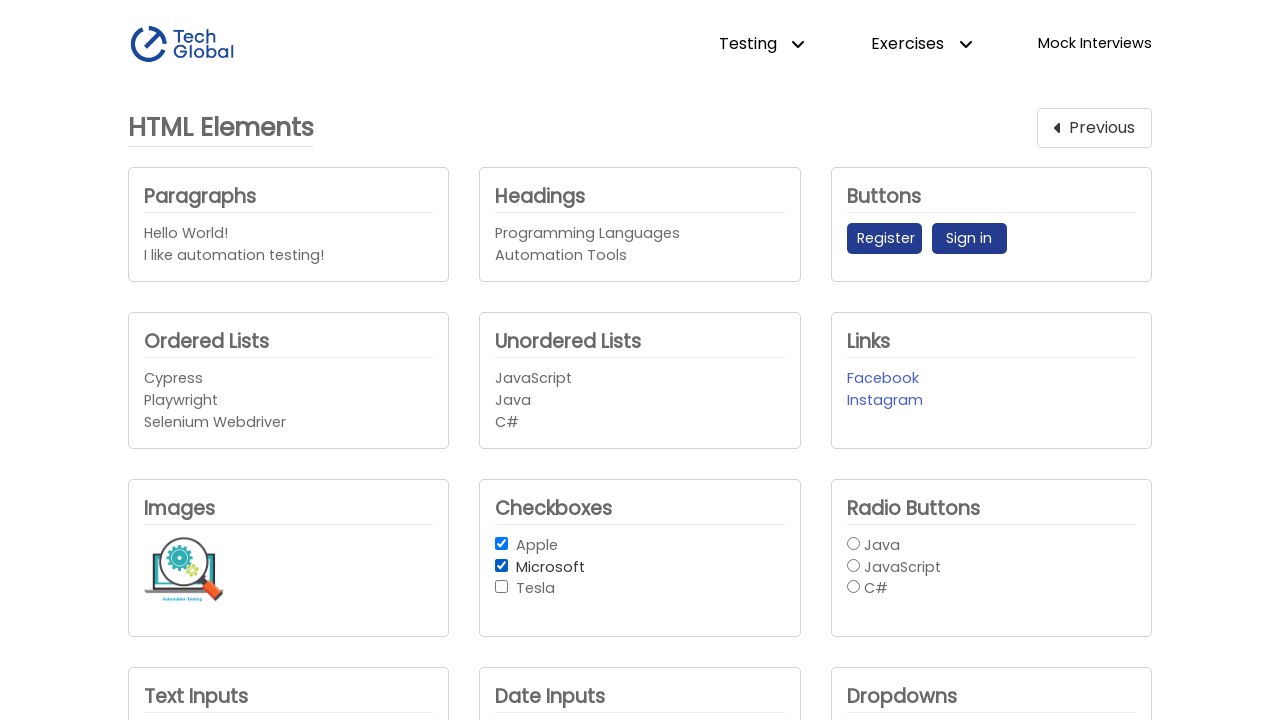

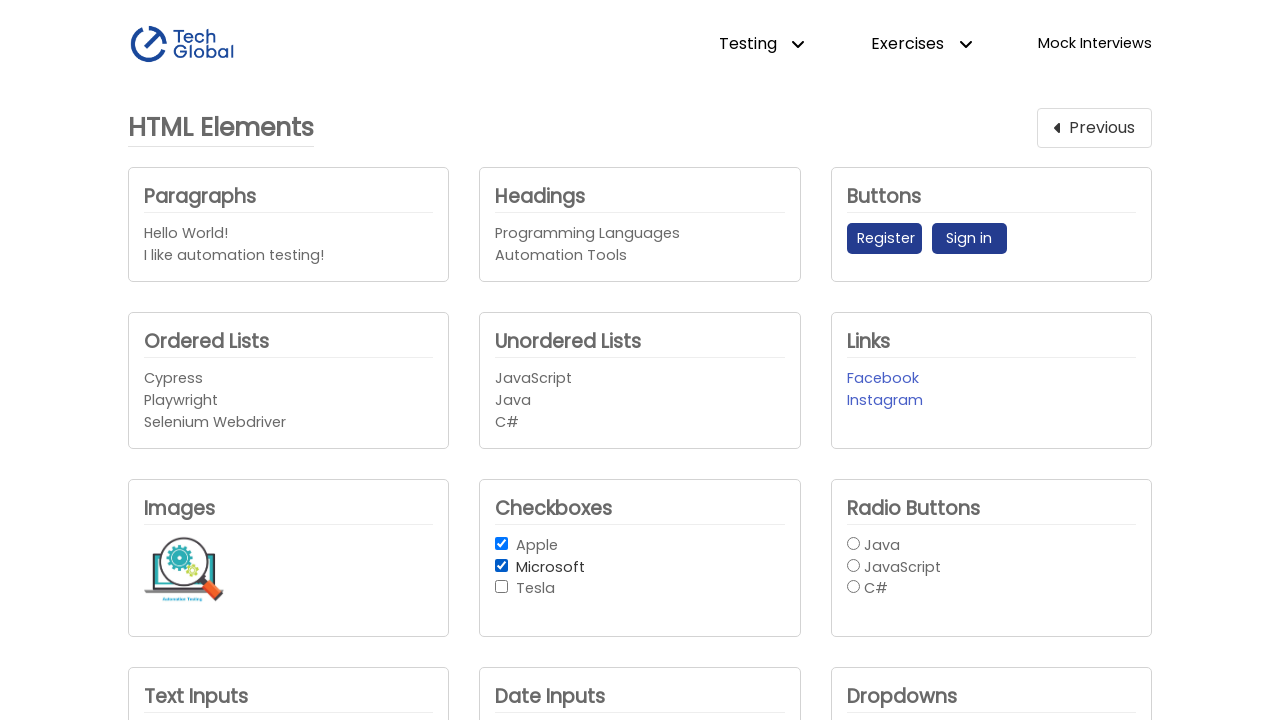